Tests that submitting an empty contact form produces validation errors, then verifies errors disappear after filling required fields

Starting URL: https://jupiter.cloud.planittesting.com/#/contact

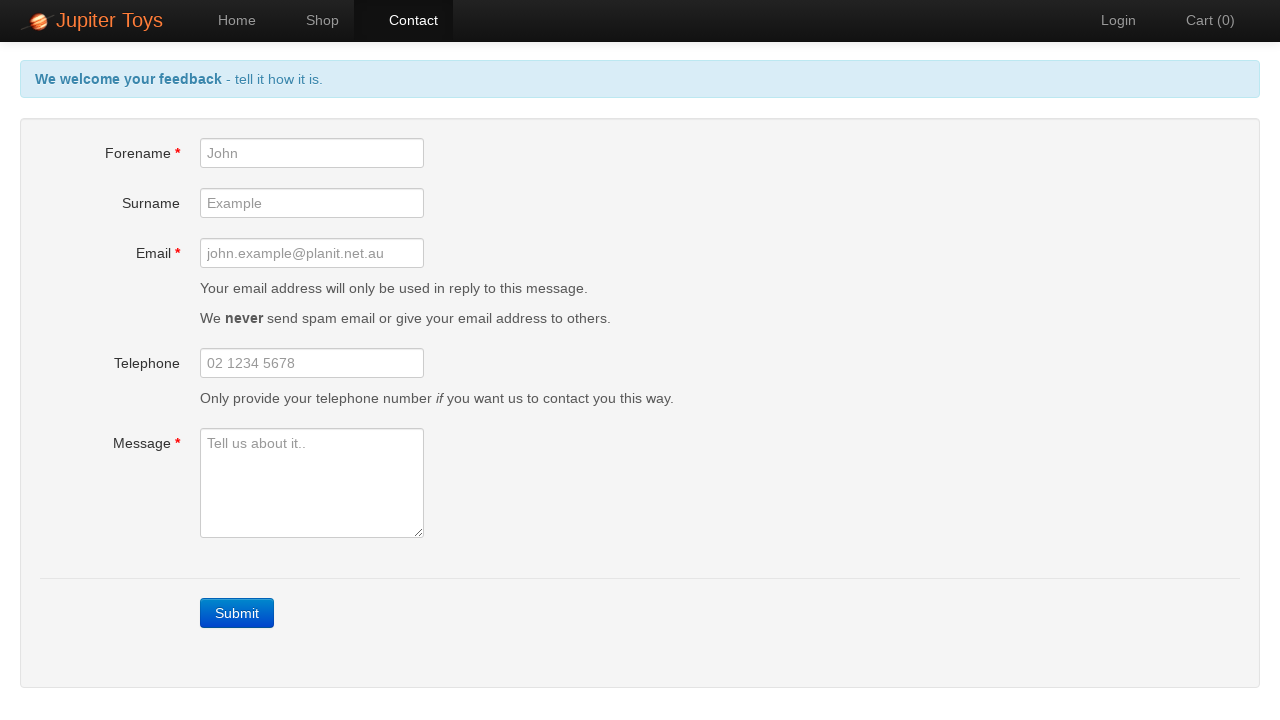

Submit button is visible and ready
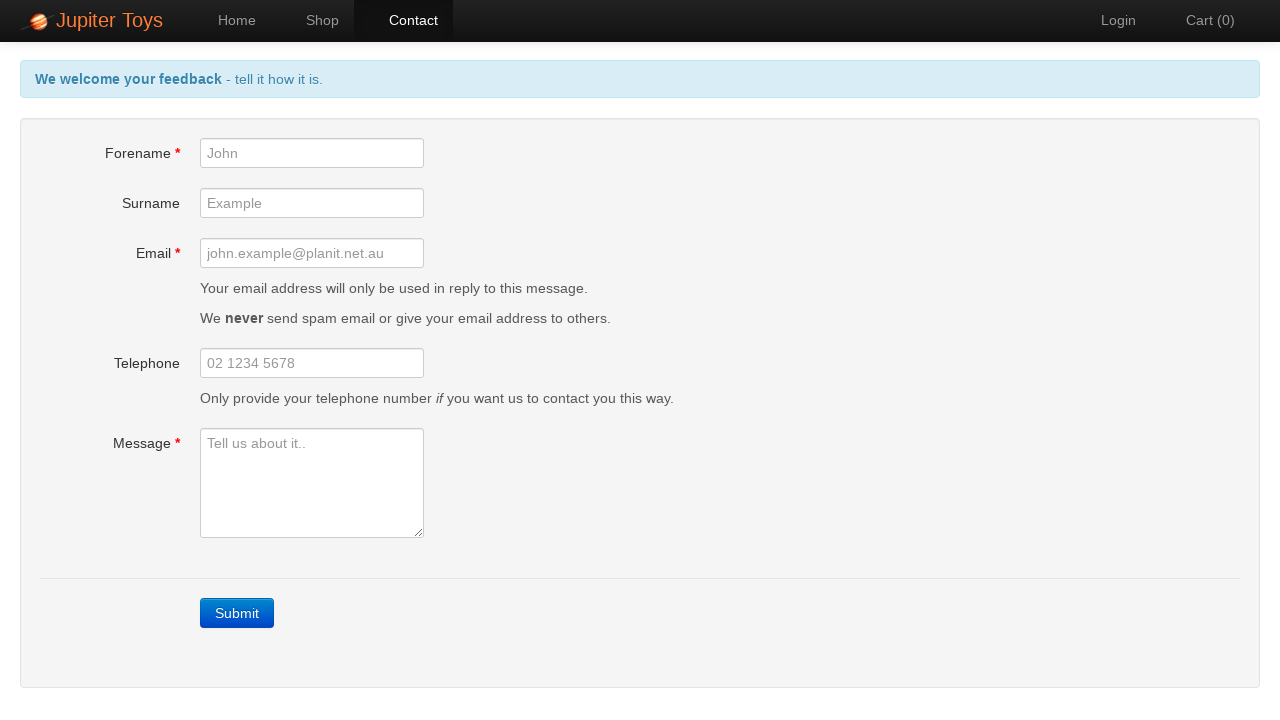

Clicked Submit button with empty form at (237, 613) on a:has-text('Submit')
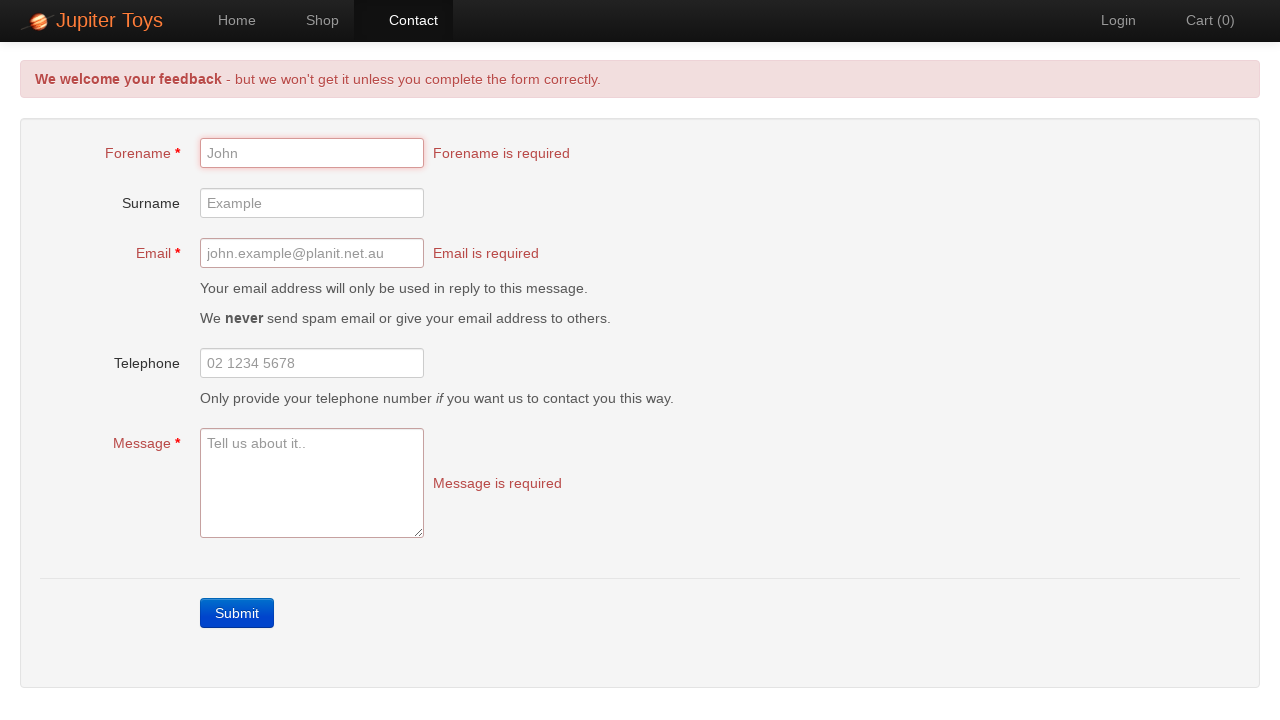

Validation error messages appeared after empty submission
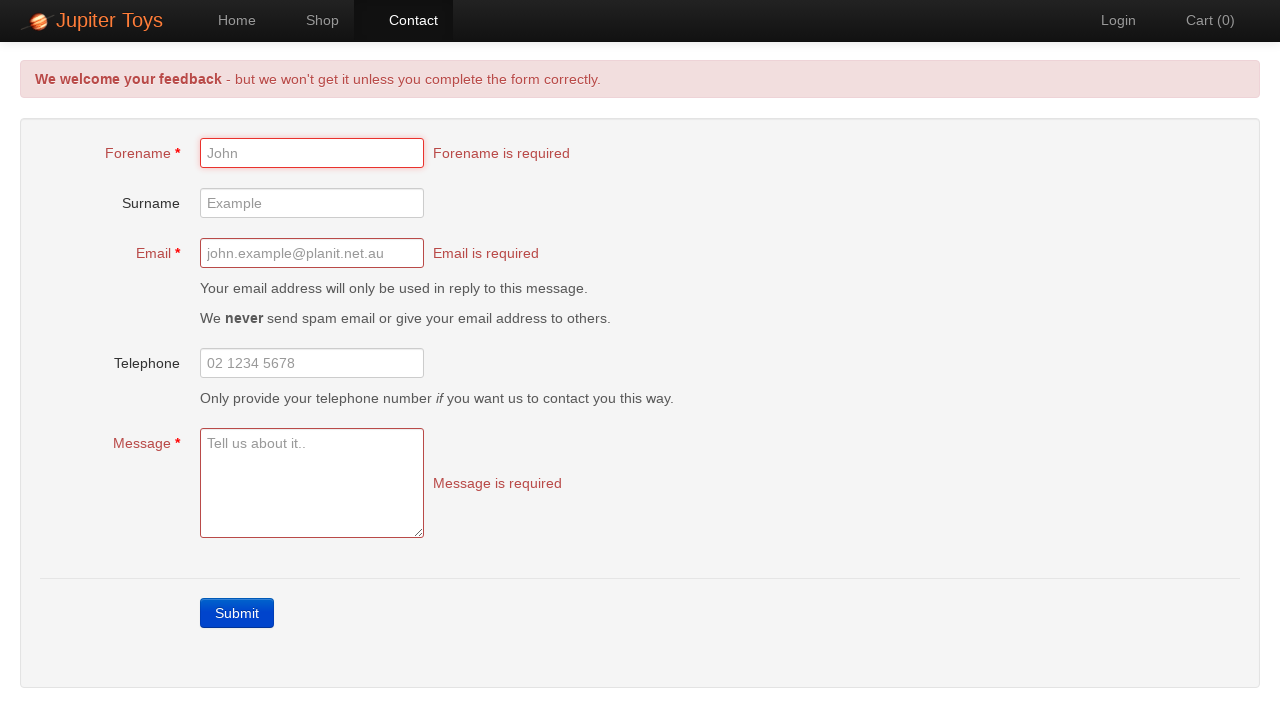

Filled forename field with 'Sarah' on #forename
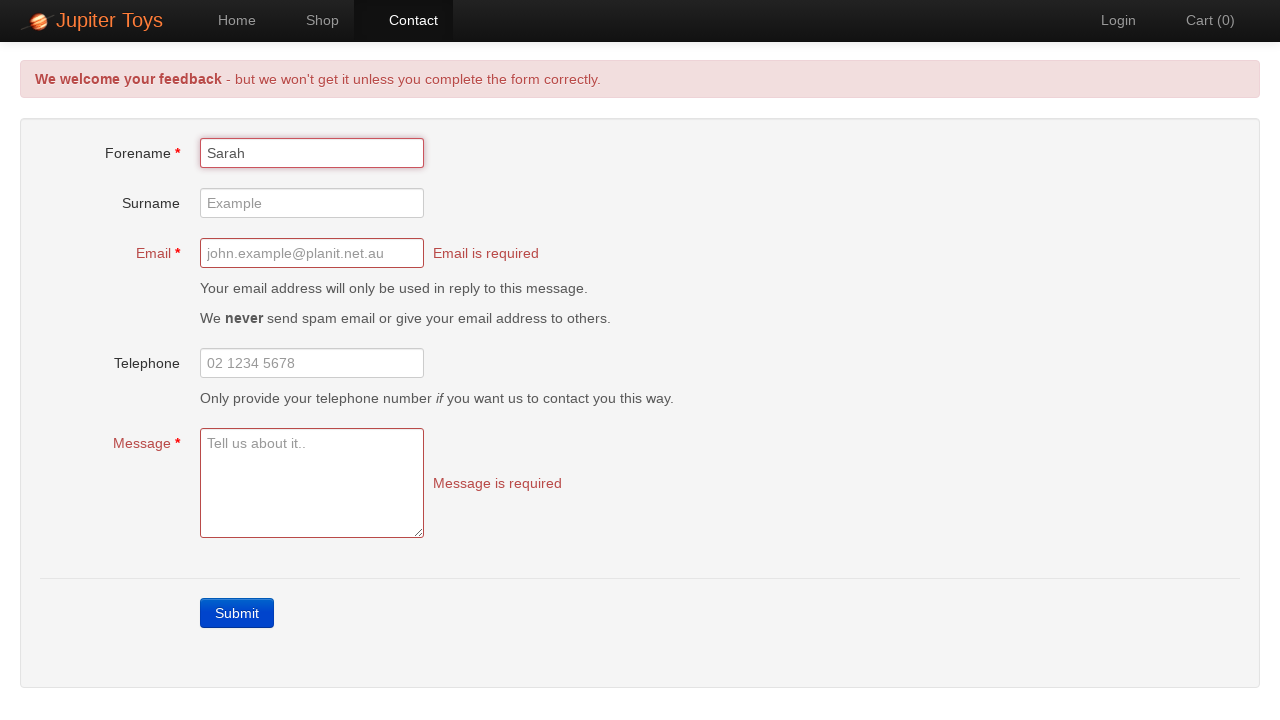

Filled email field with 'sarah.connor@example.com' on #email
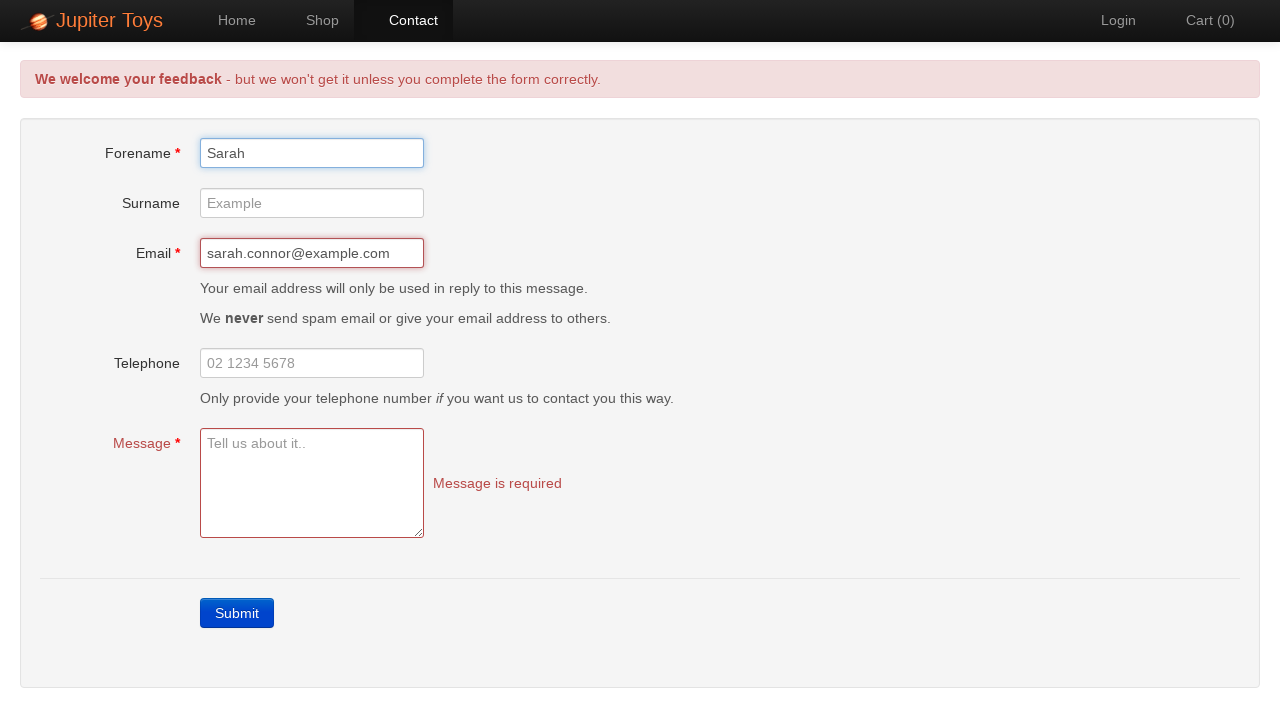

Filled message field with test message on #message
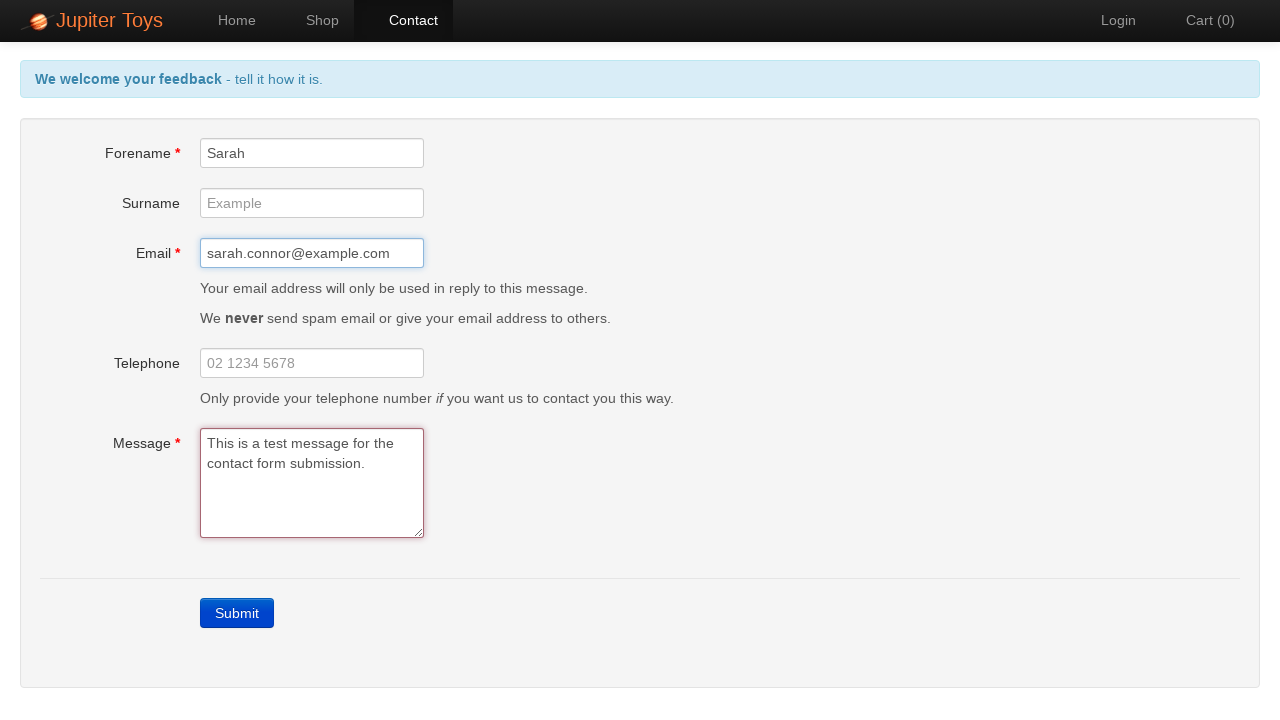

Validation error messages disappeared after filling required fields
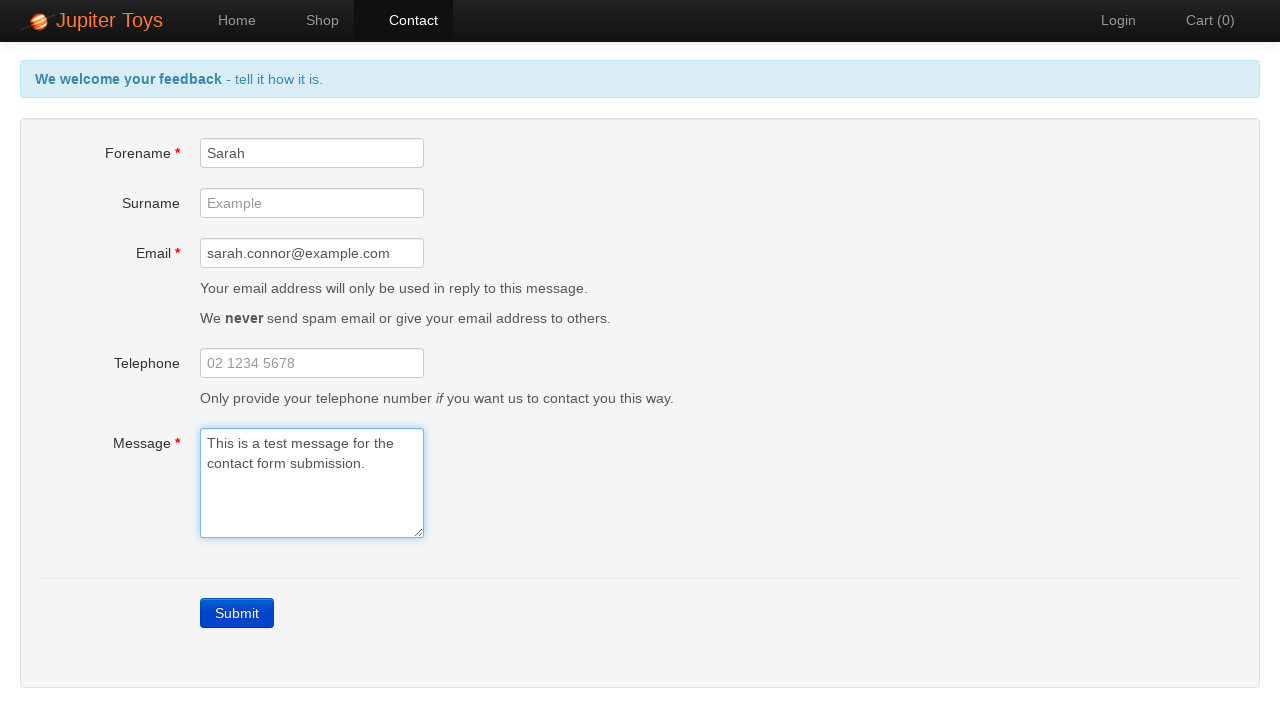

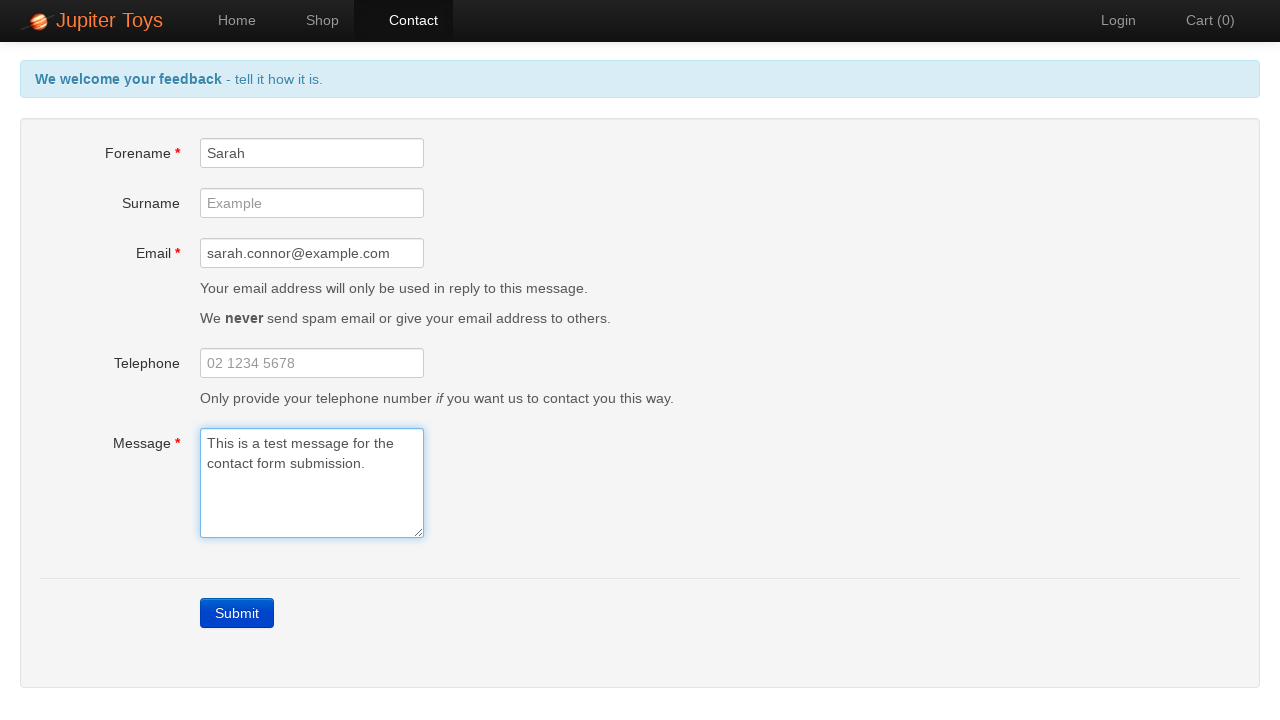